Navigates to the Banner documentation page and verifies the h1 heading is present

Starting URL: https://flowbite-svelte.com/docs/components/banner

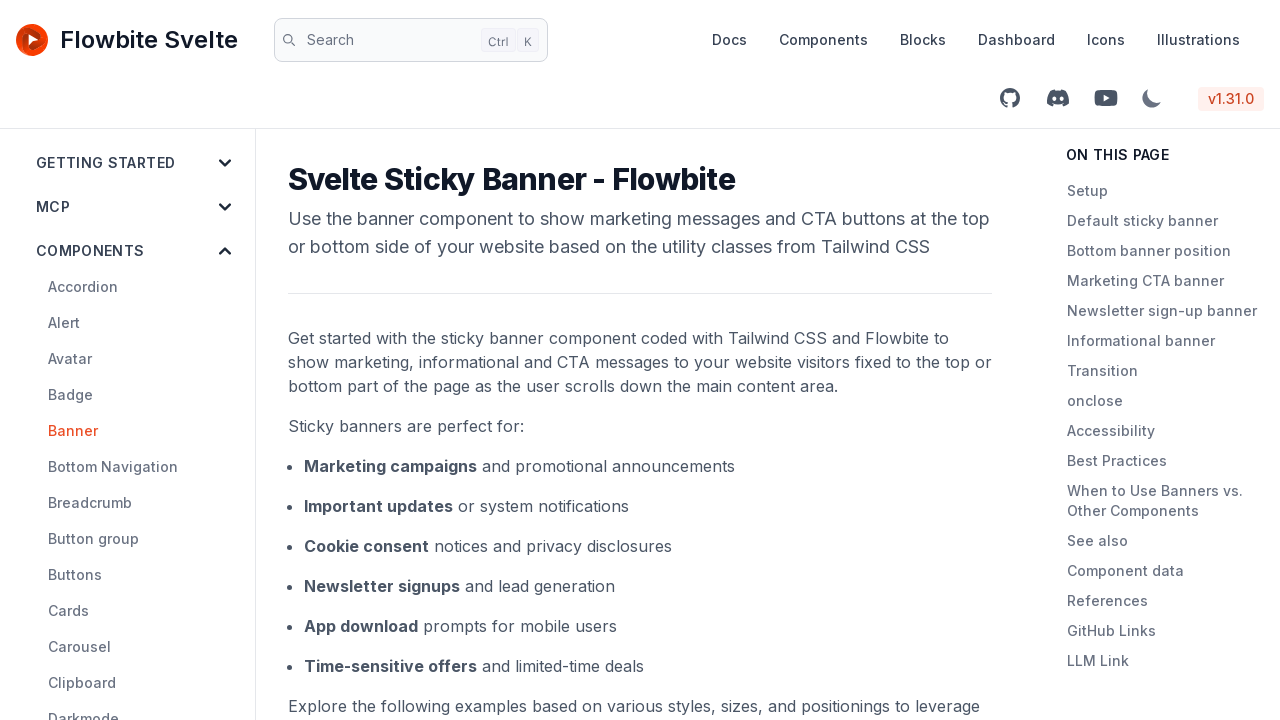

Navigated to Banner documentation page
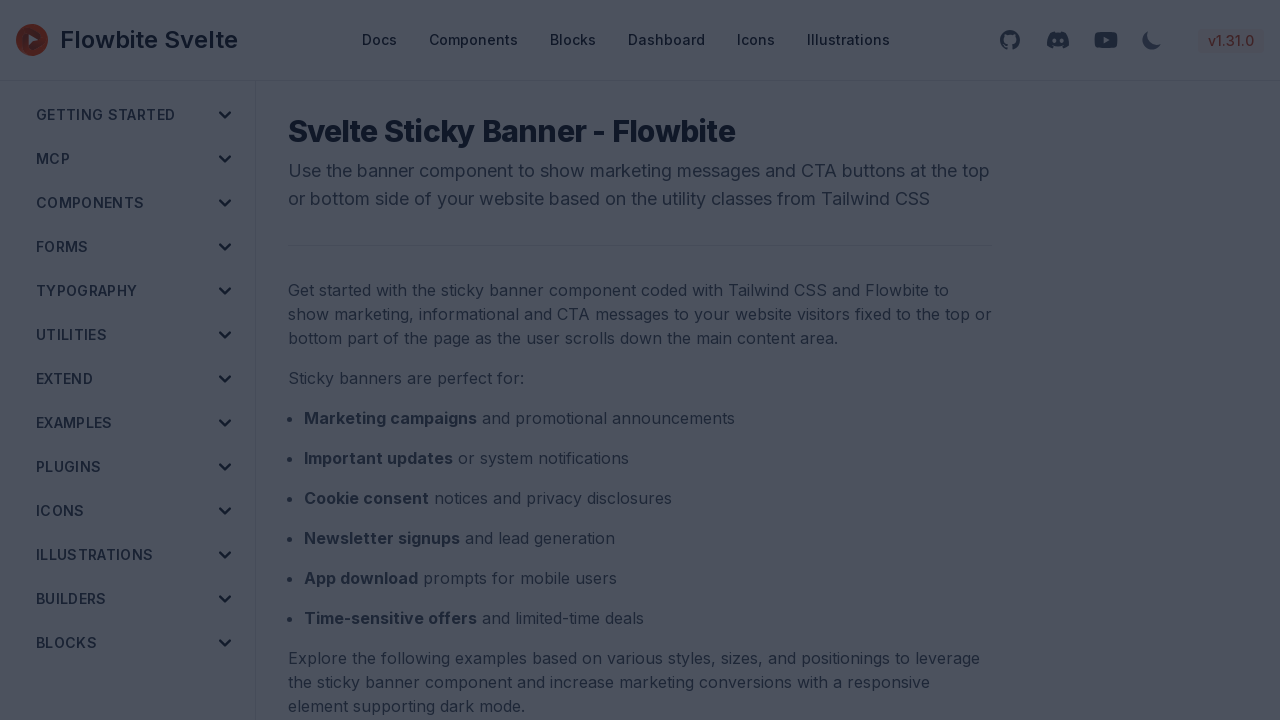

Waited for h1 heading to be present
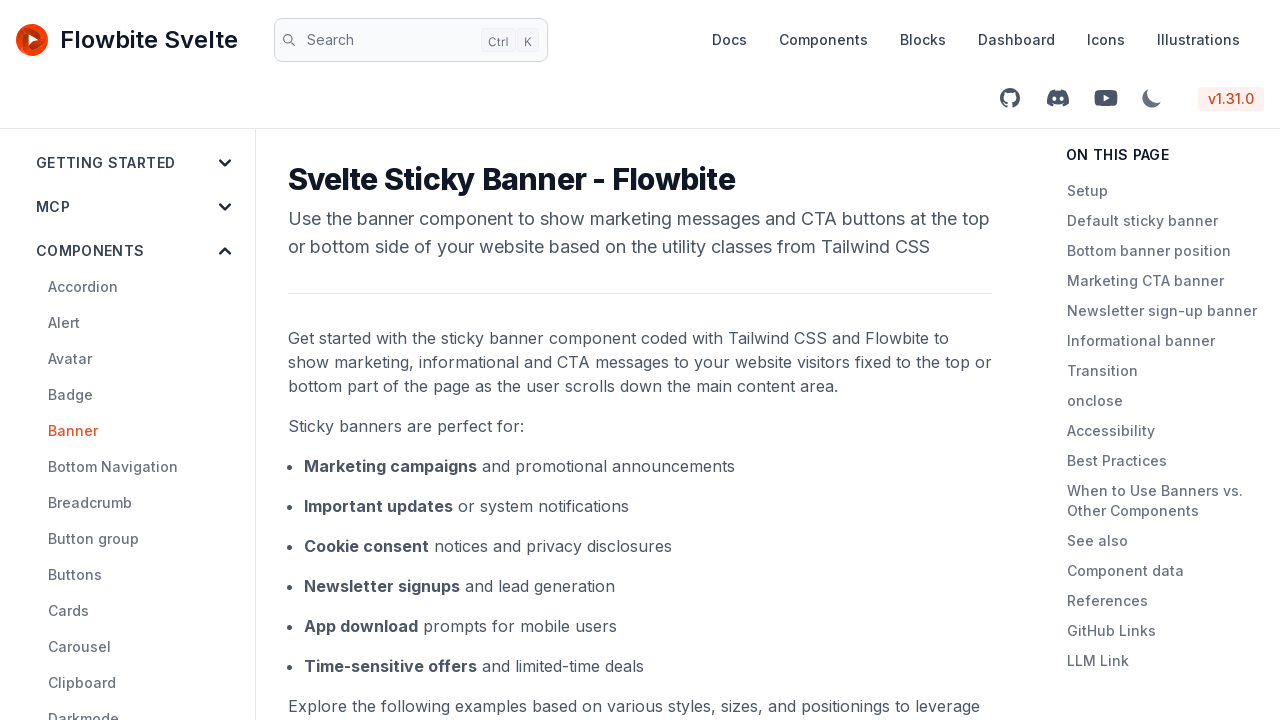

Verified h1 heading is visible
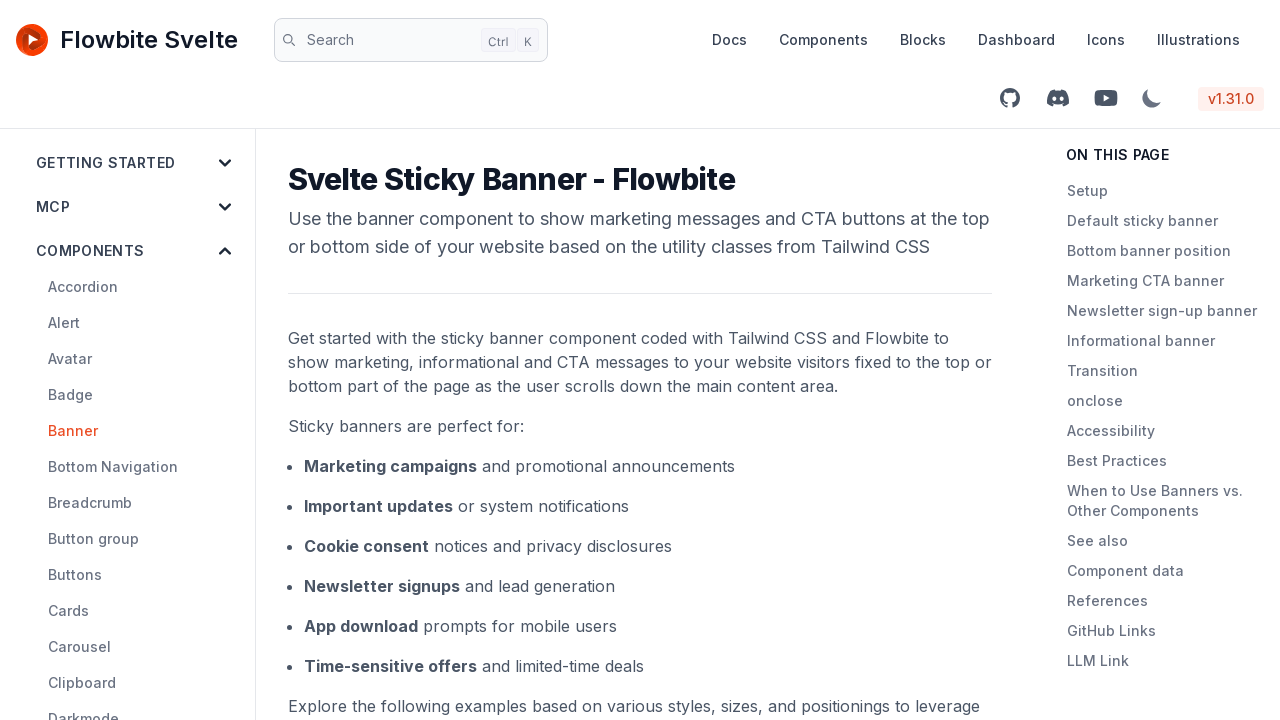

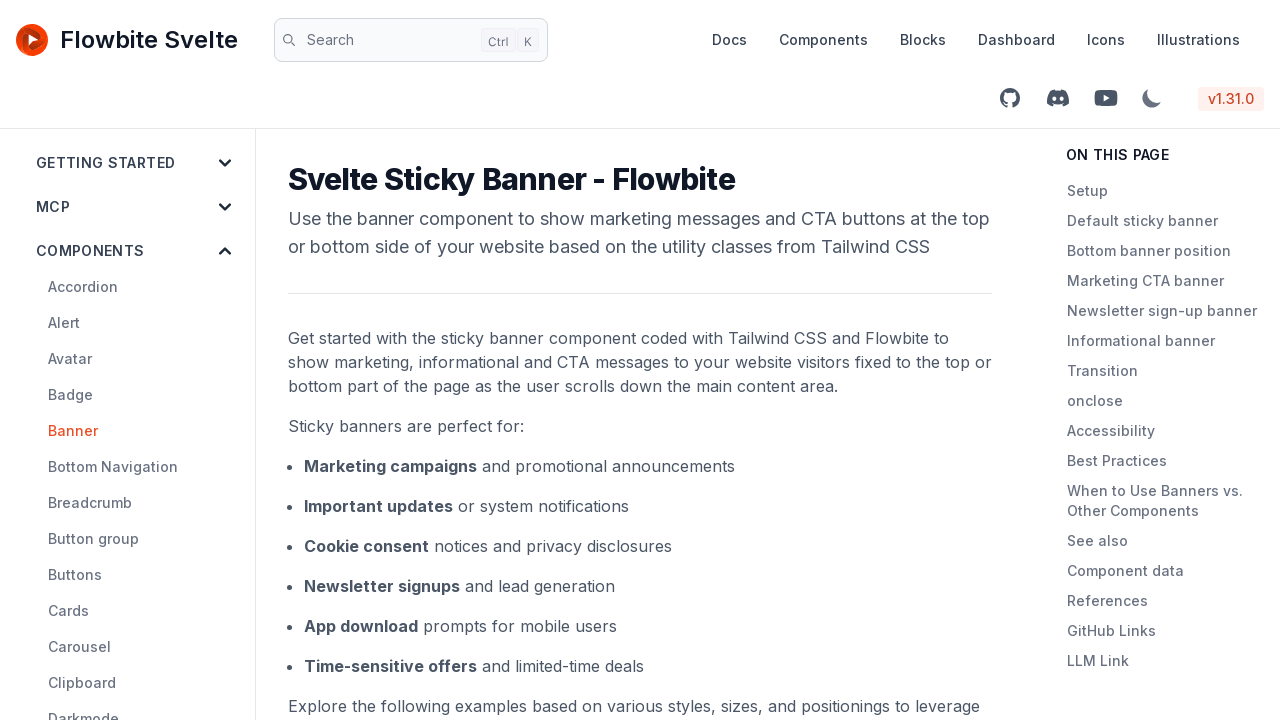